Tests explicit wait functionality by clicking a start button and waiting for dynamically loaded "Hello World" text to appear

Starting URL: https://the-internet.herokuapp.com/dynamic_loading/1

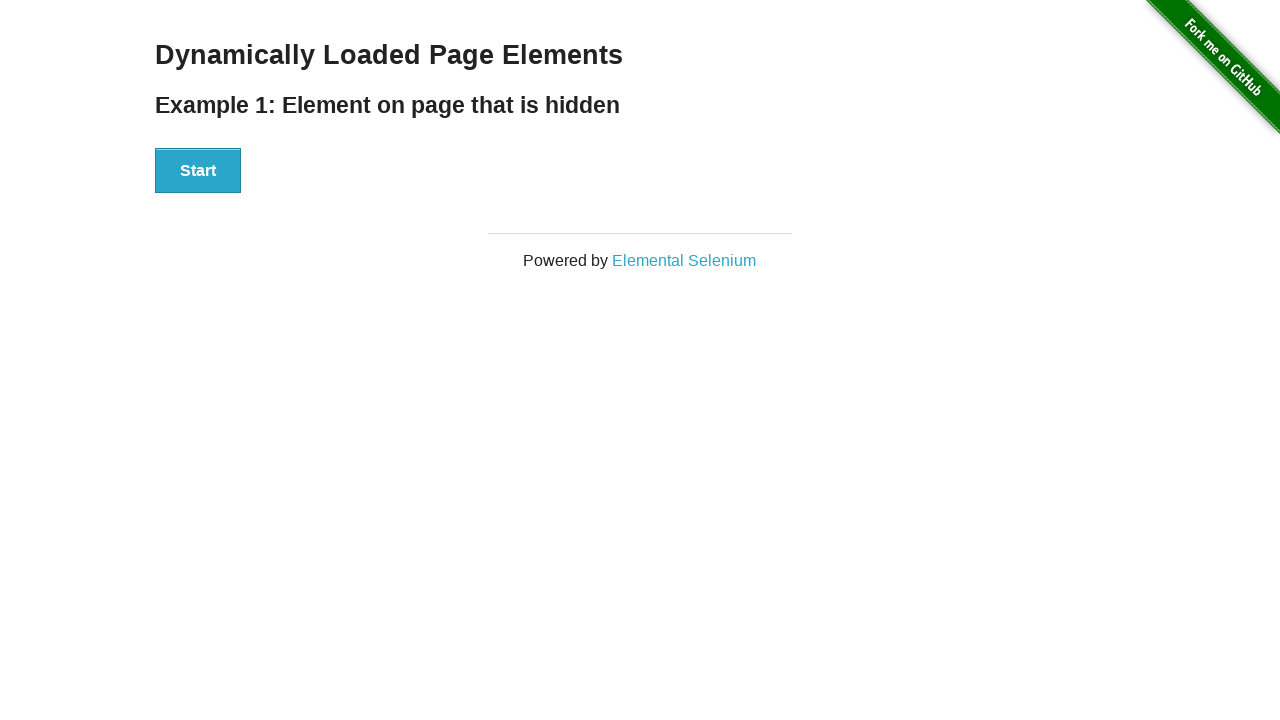

Clicked Start button to trigger dynamic loading at (198, 171) on #start button
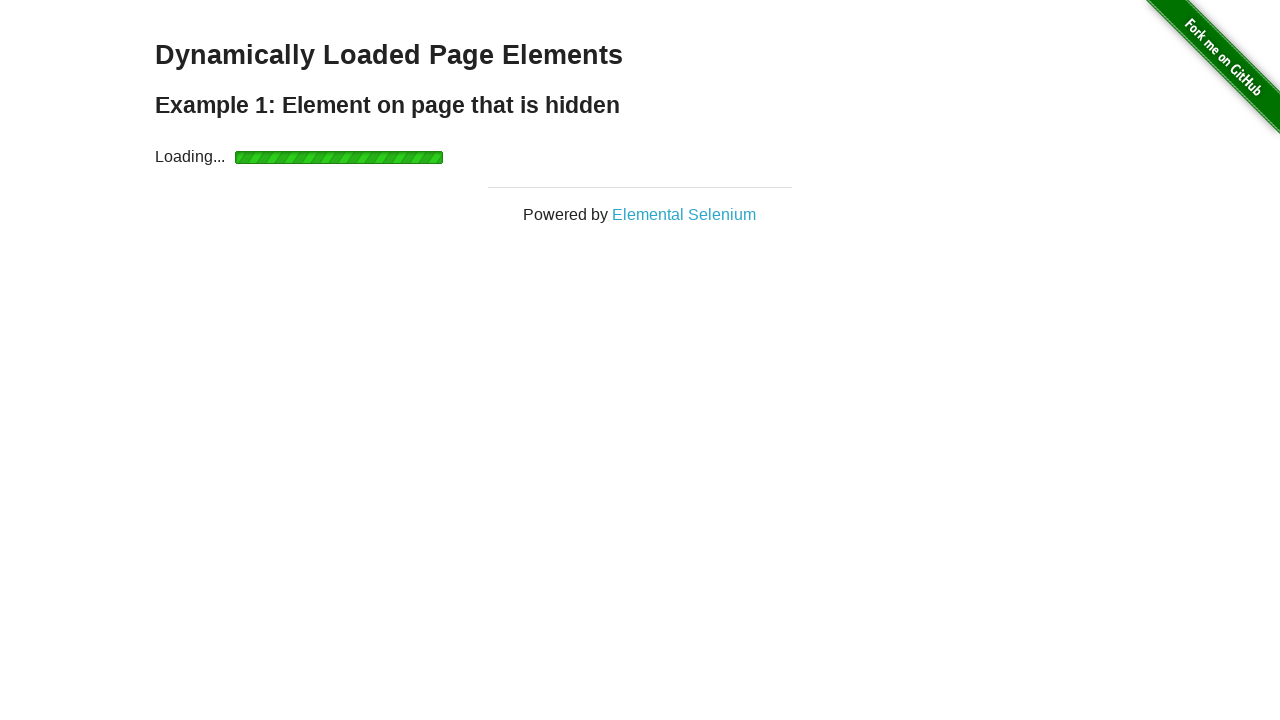

Waited for Hello World text to appear dynamically
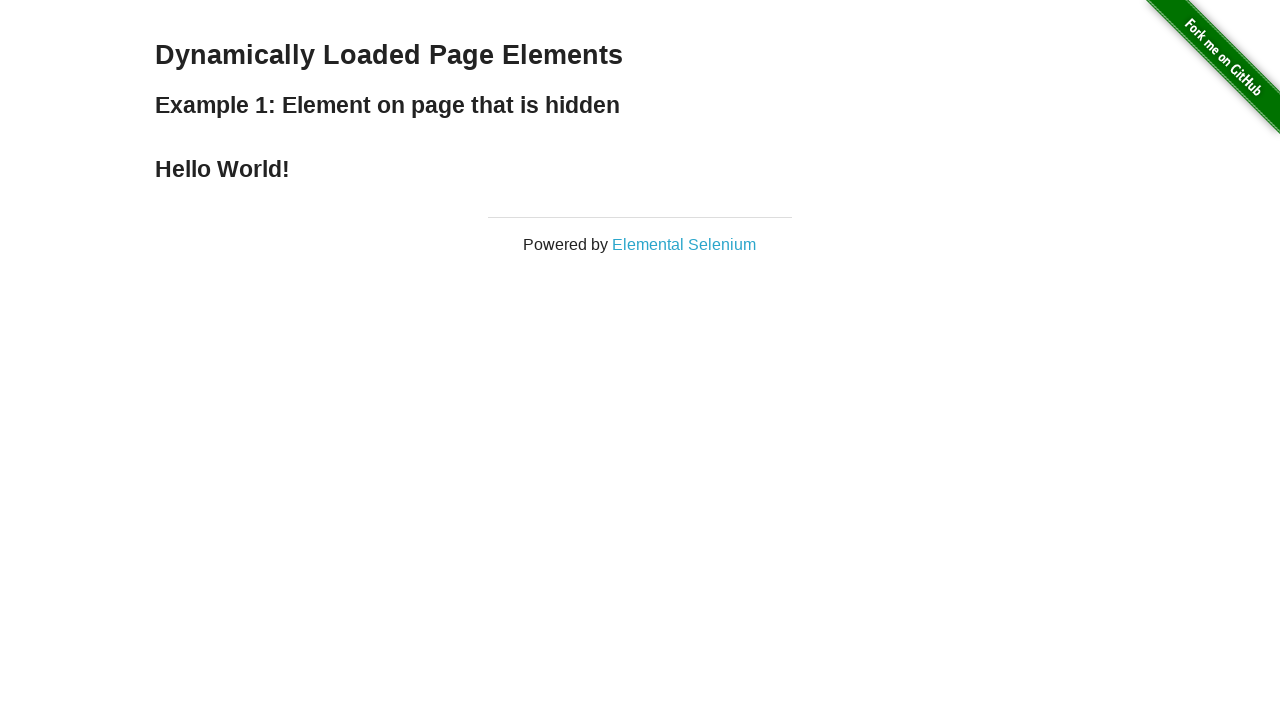

Located the finish element containing dynamically loaded text
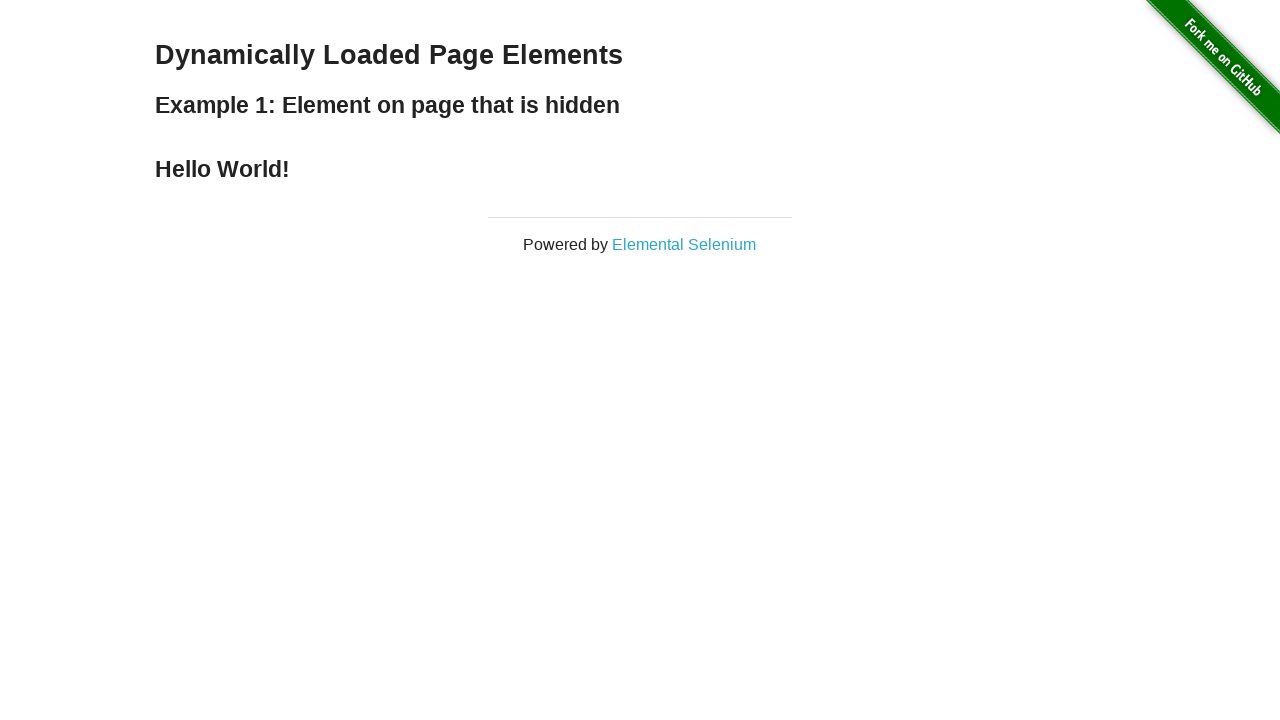

Verified that 'Hello World!' text appeared correctly
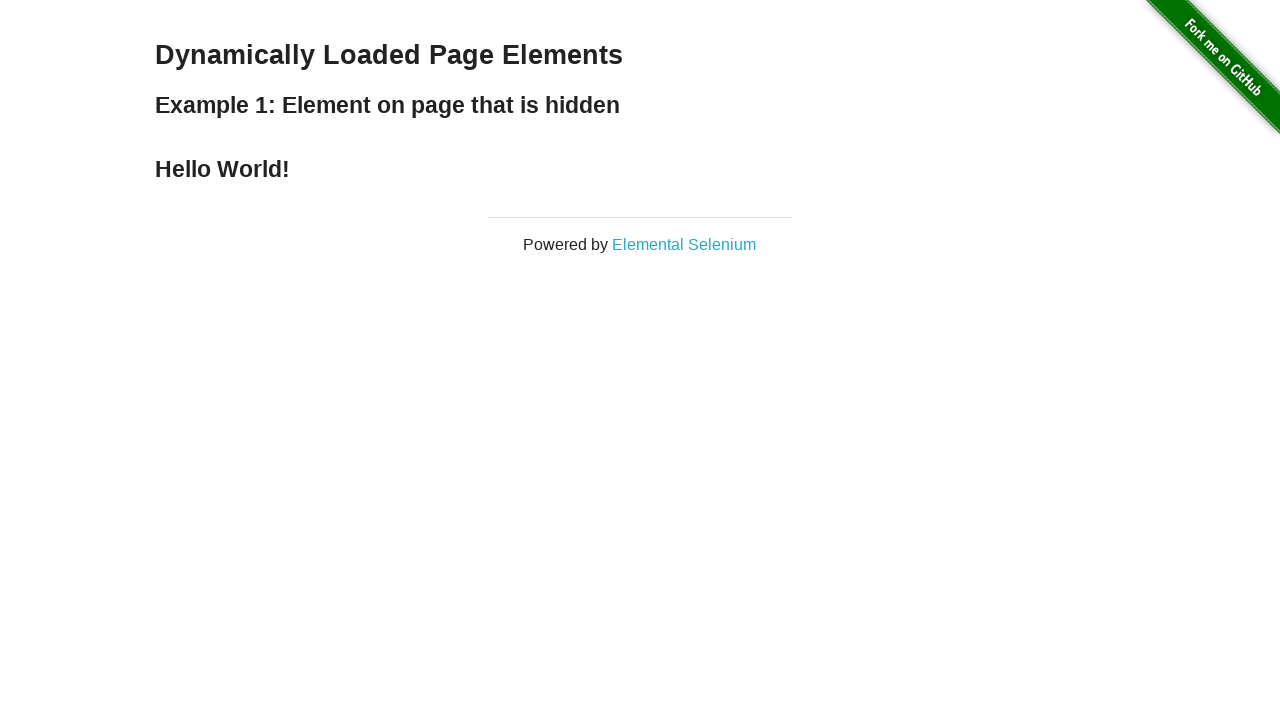

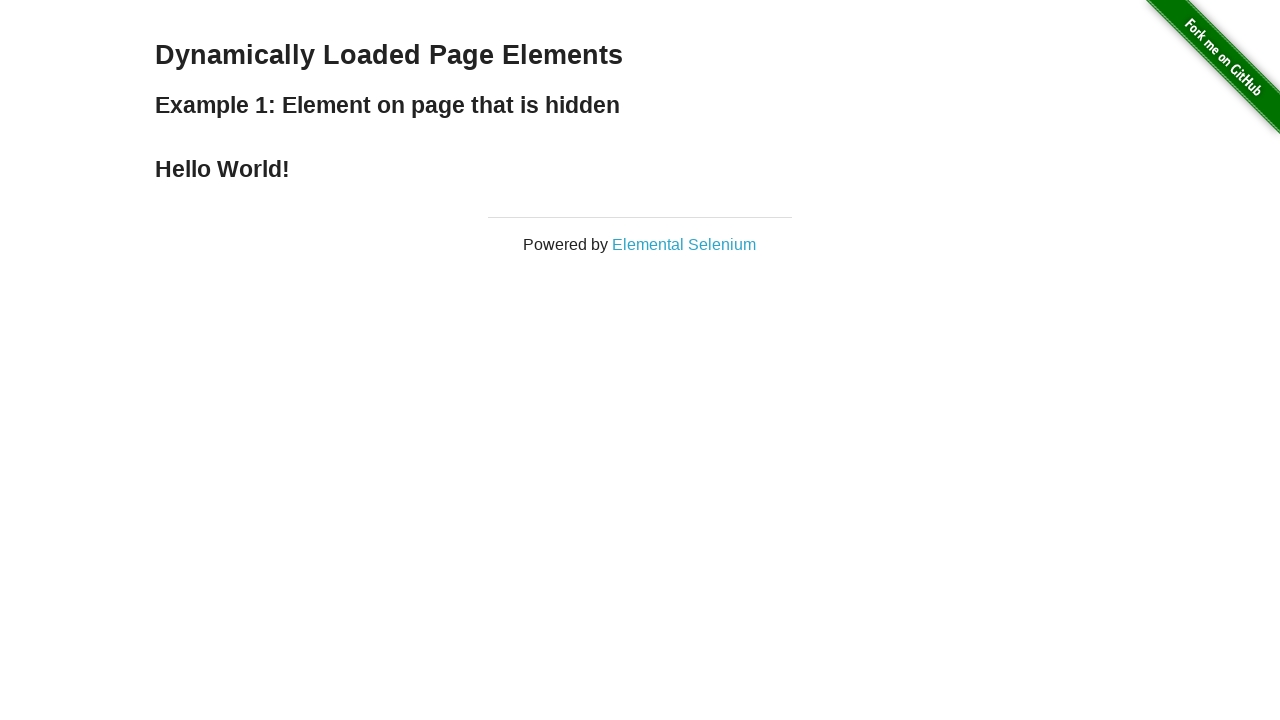